Tests drag and drop functionality on jQuery UI droppable demo page by dragging an element to a target drop zone

Starting URL: https://jqueryui.com/droppable/

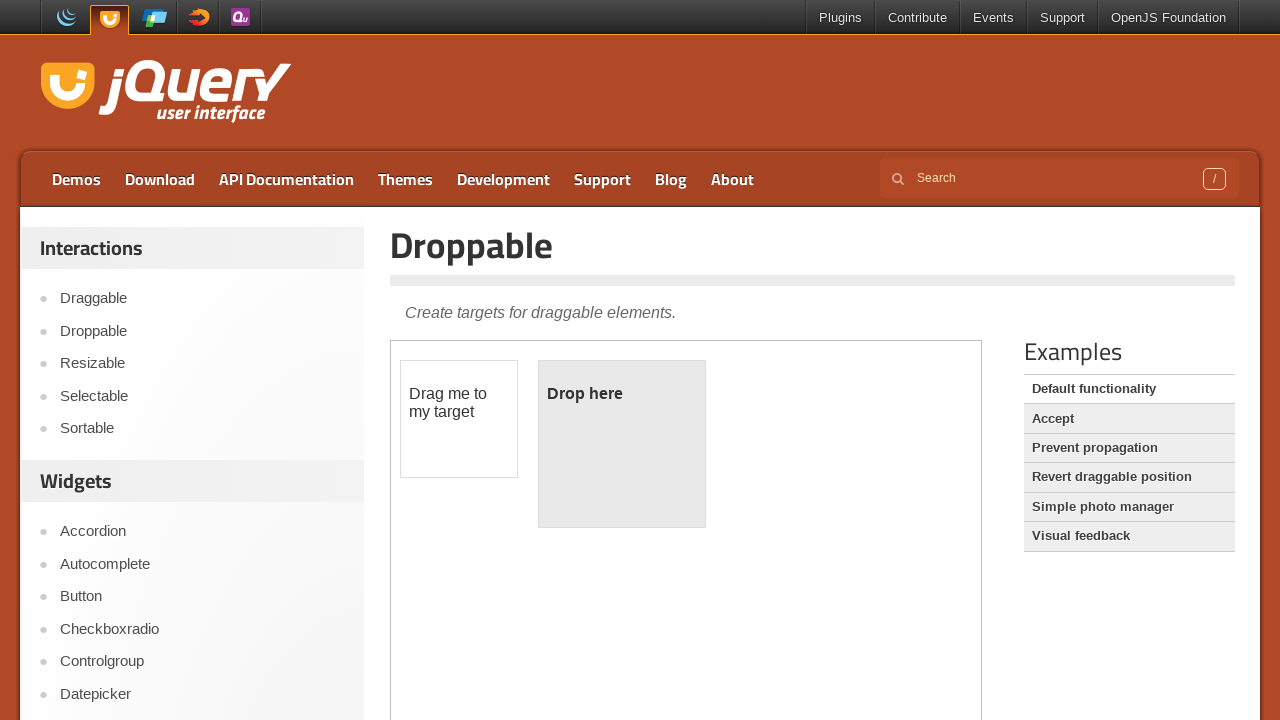

Located the iframe containing the droppable demo
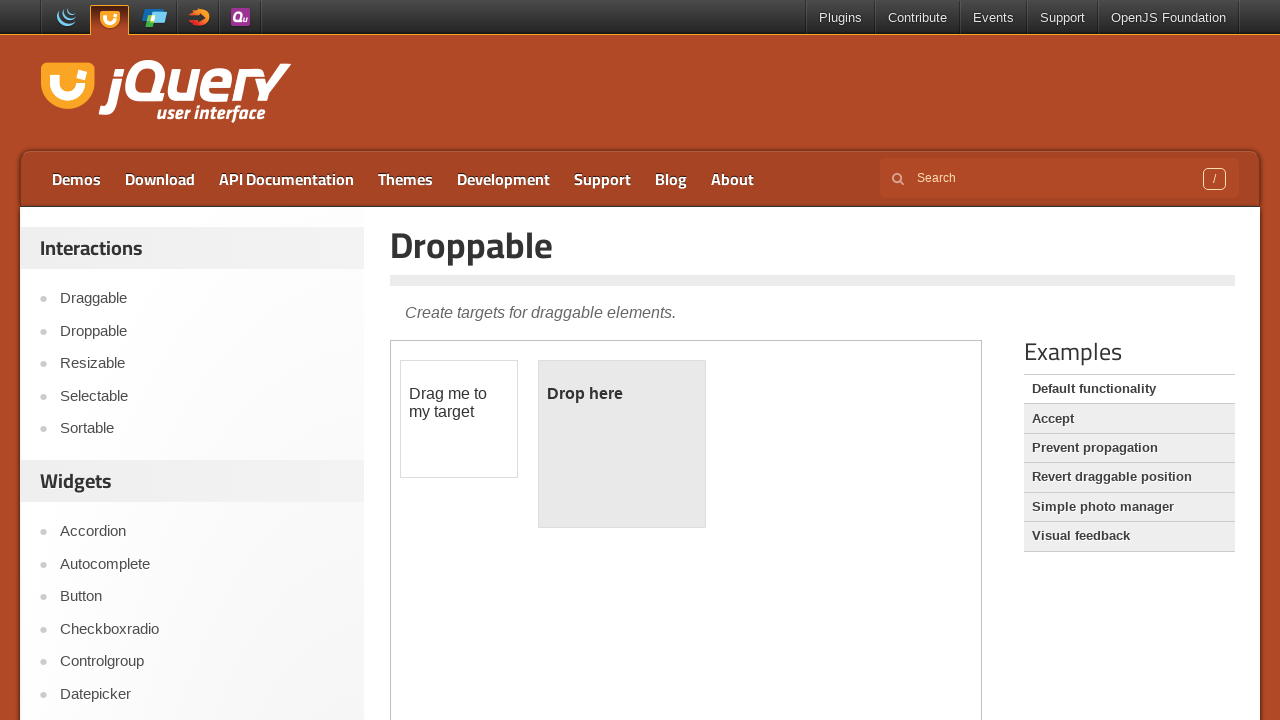

Located the draggable element with ID 'draggable'
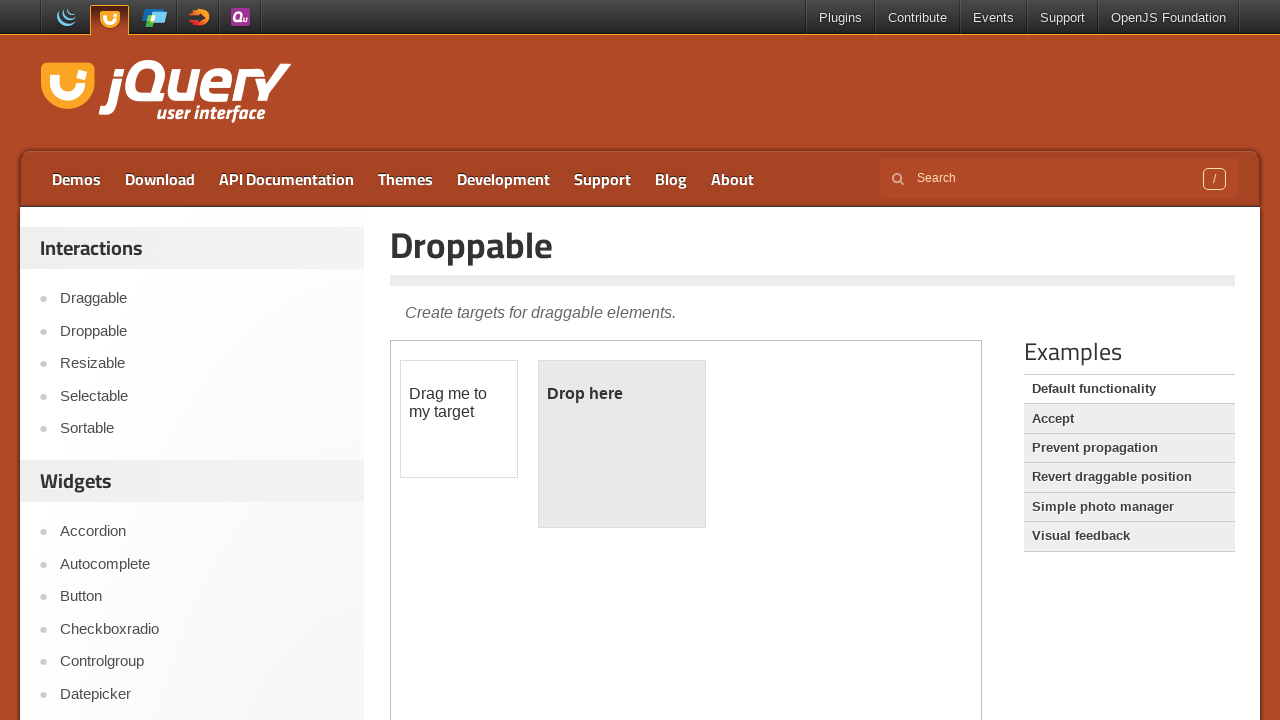

Located the droppable target element with ID 'droppable'
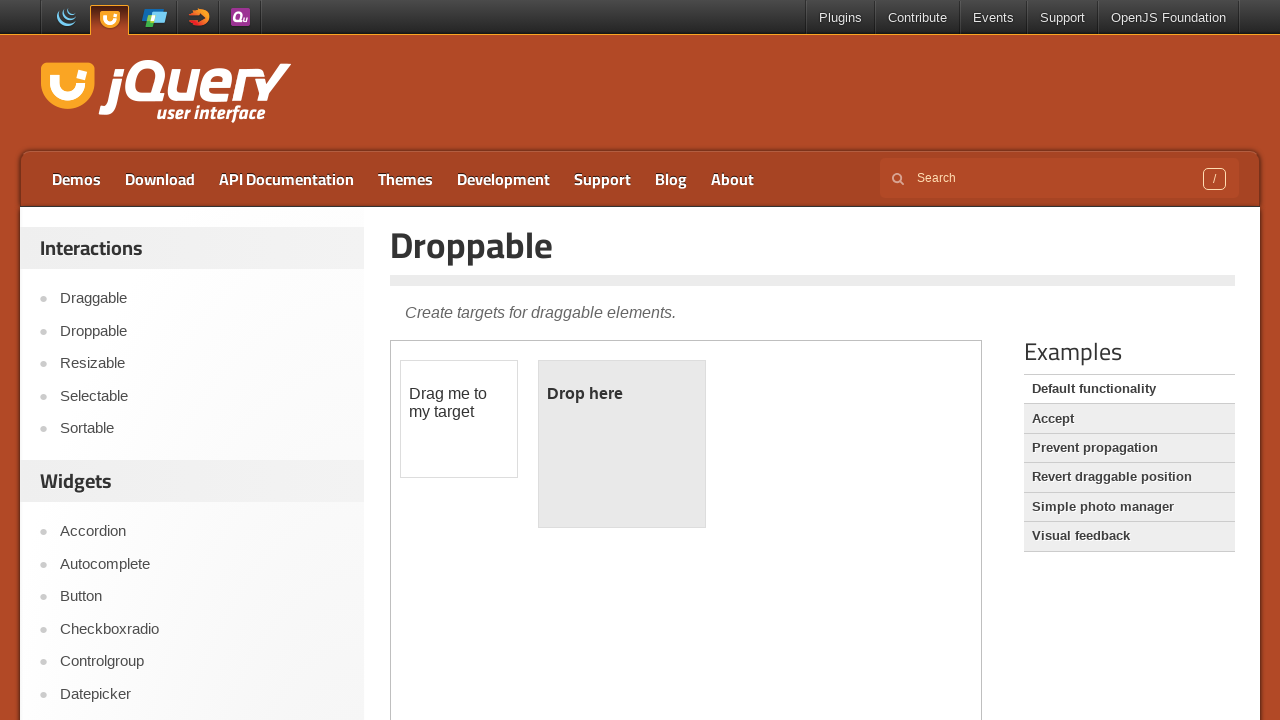

Retrieved the bounding box of the droppable target
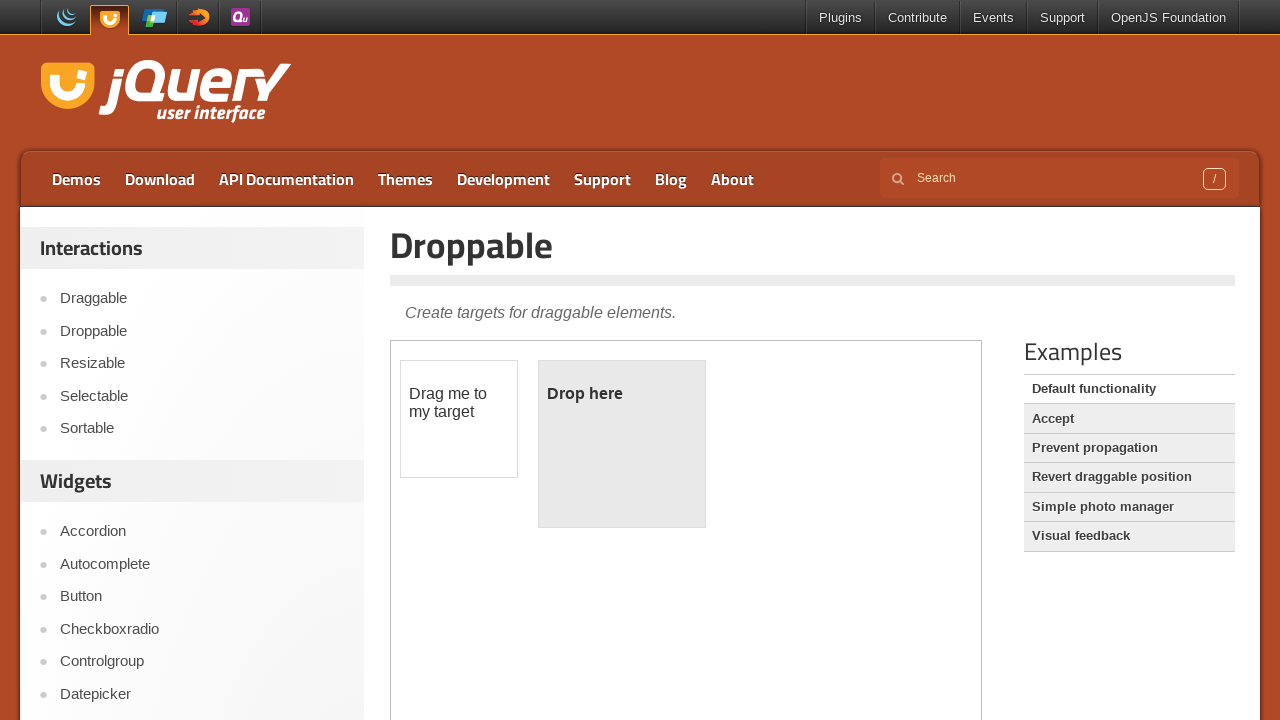

Dragged the draggable element to the droppable target zone at (622, 444)
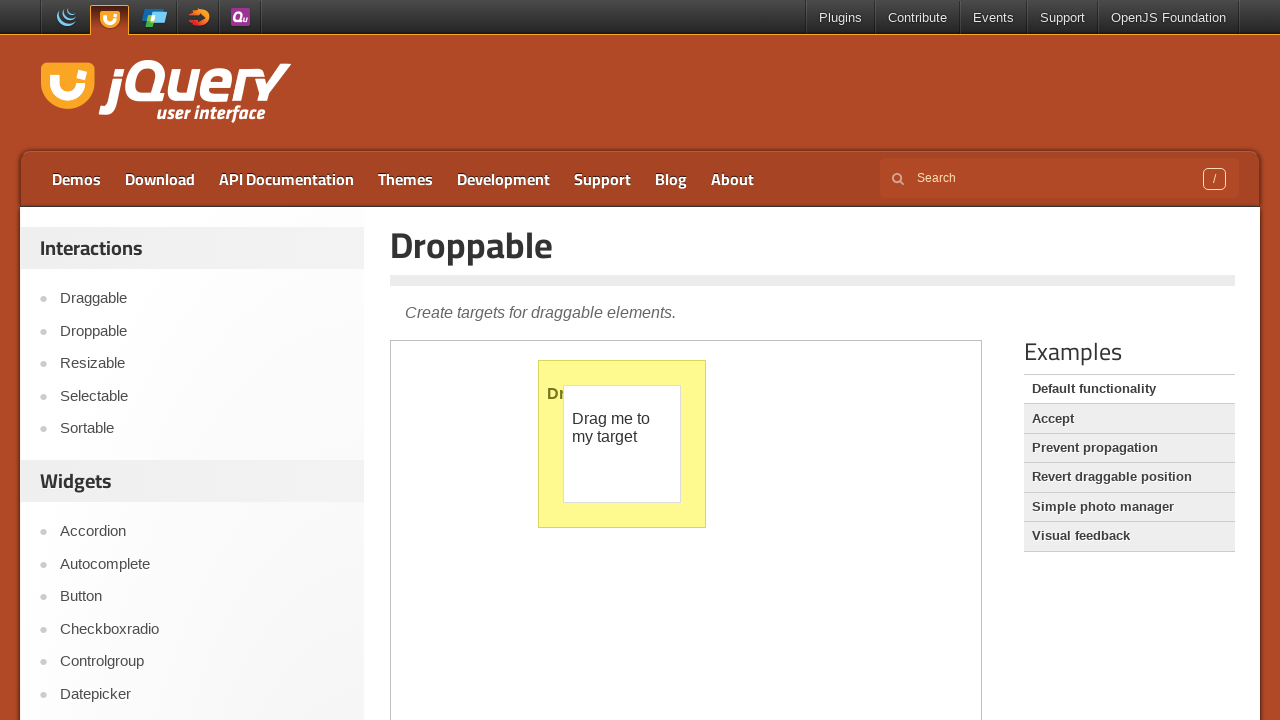

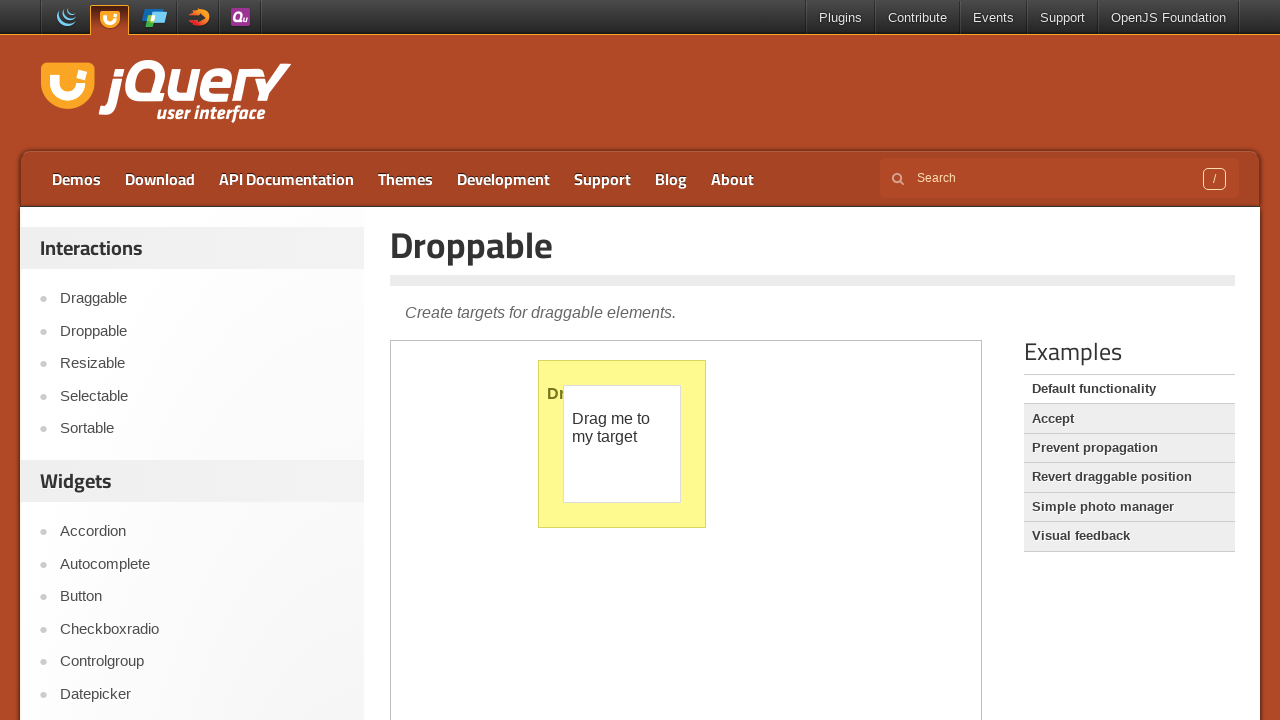